Tests that entering a valid number (81) with a perfect square root displays an alert with the correct calculation result

Starting URL: https://kristinek.github.io/site/tasks/enter_a_number

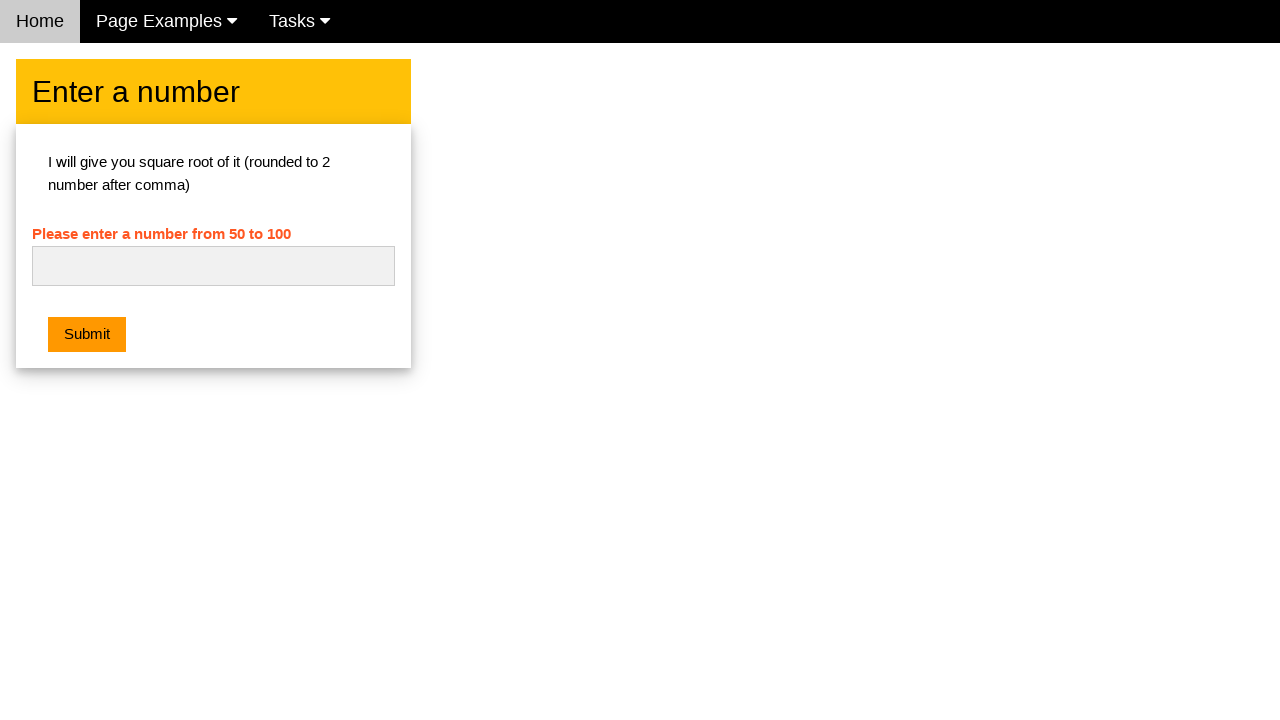

Cleared the number input field on #numb
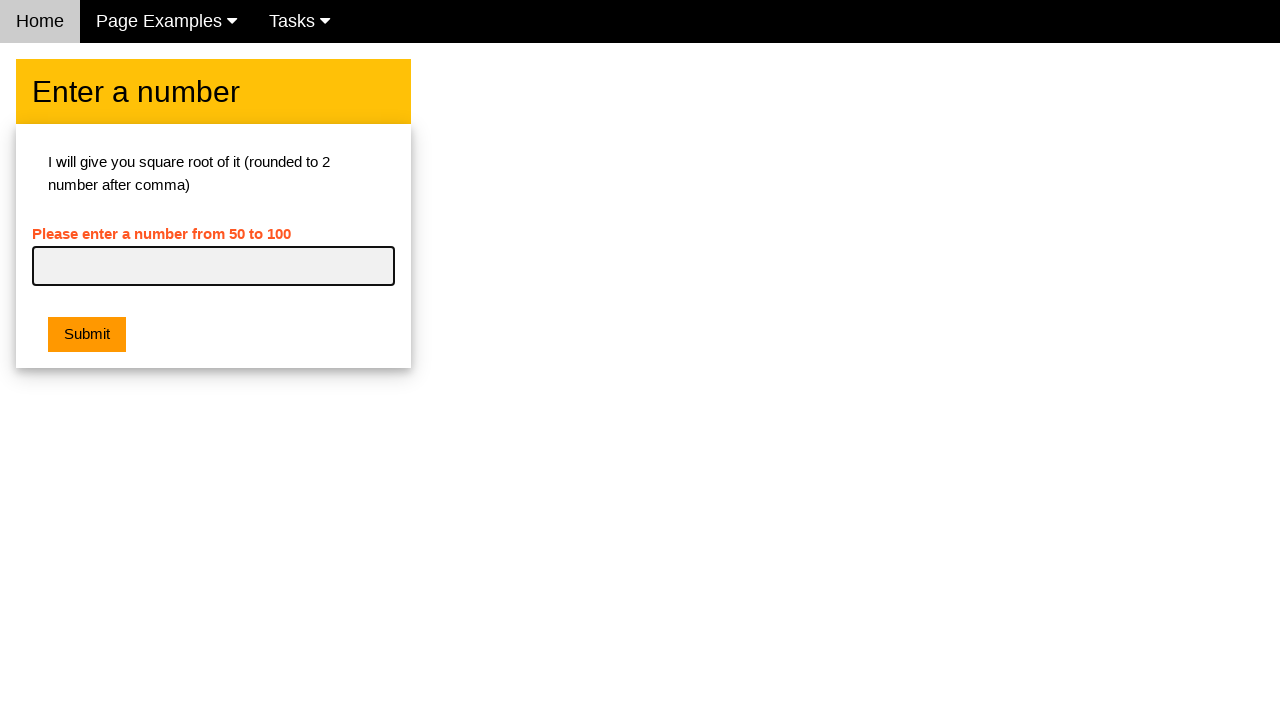

Entered '81' into the number input field on #numb
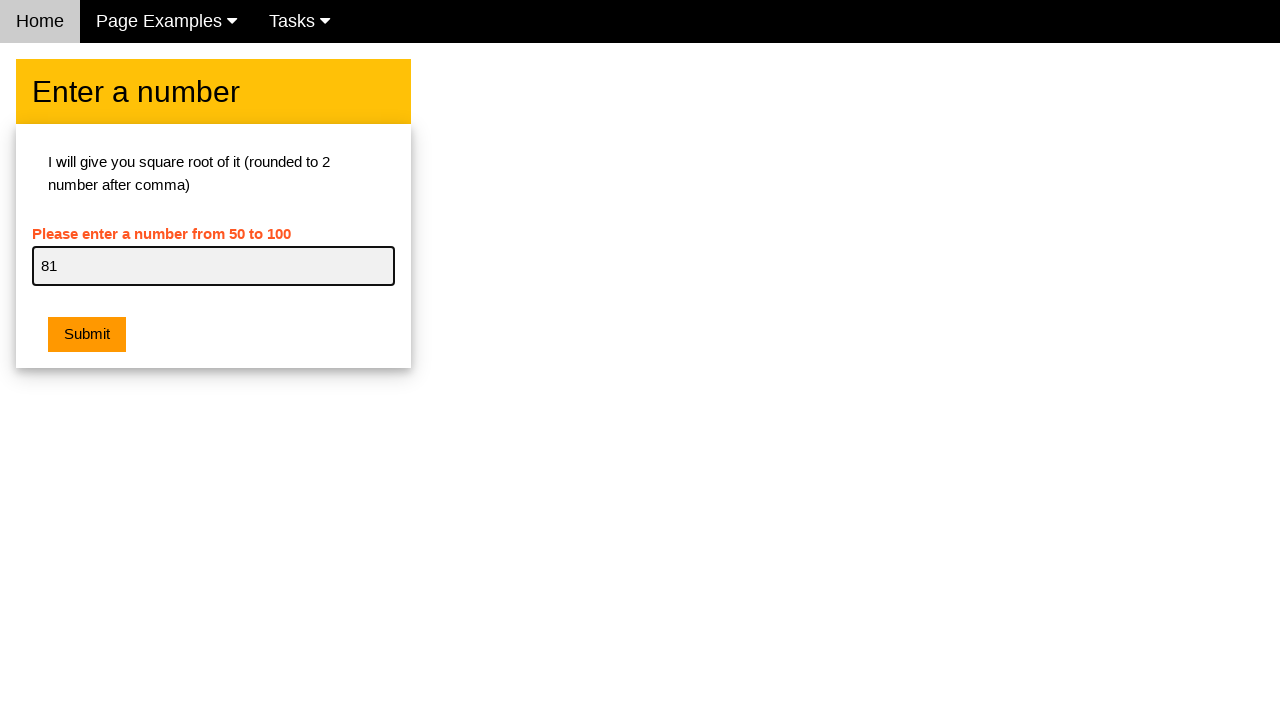

Clicked the submit button at (87, 335) on .w3-btn
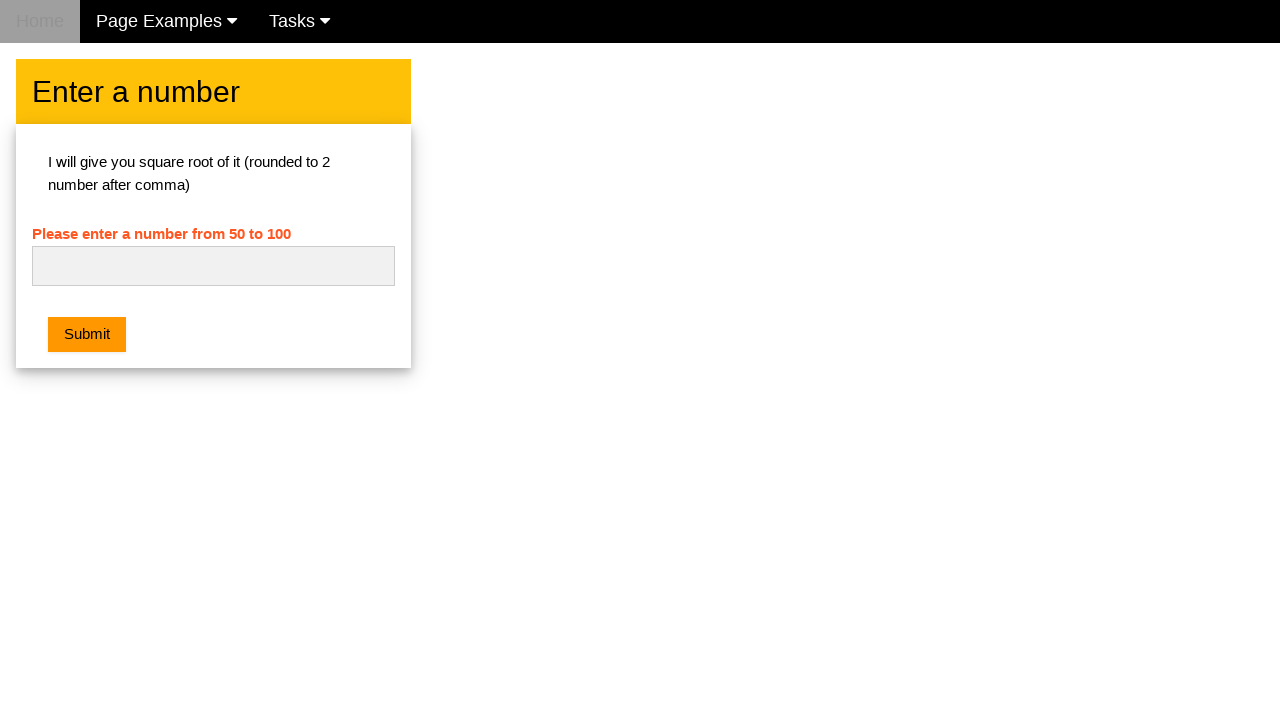

Waited 500ms for alert to appear
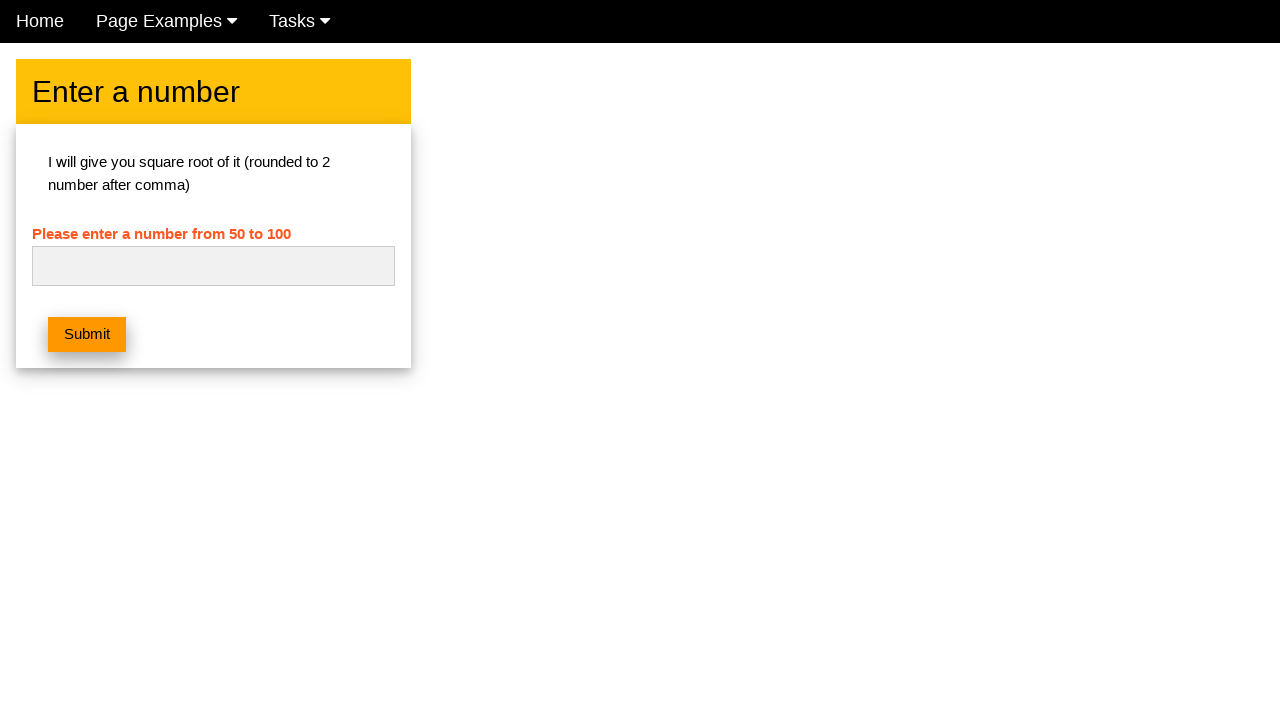

Retrieved alert message from window object
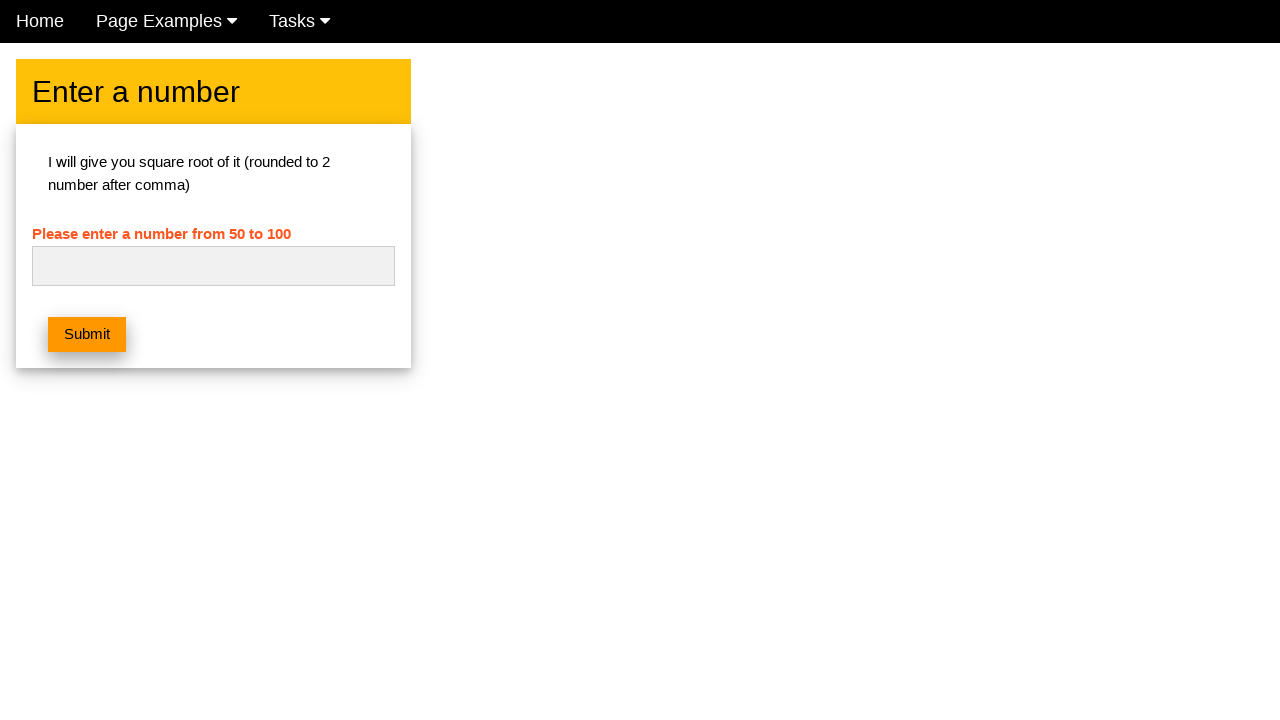

Set up dialog handler to verify and accept alert
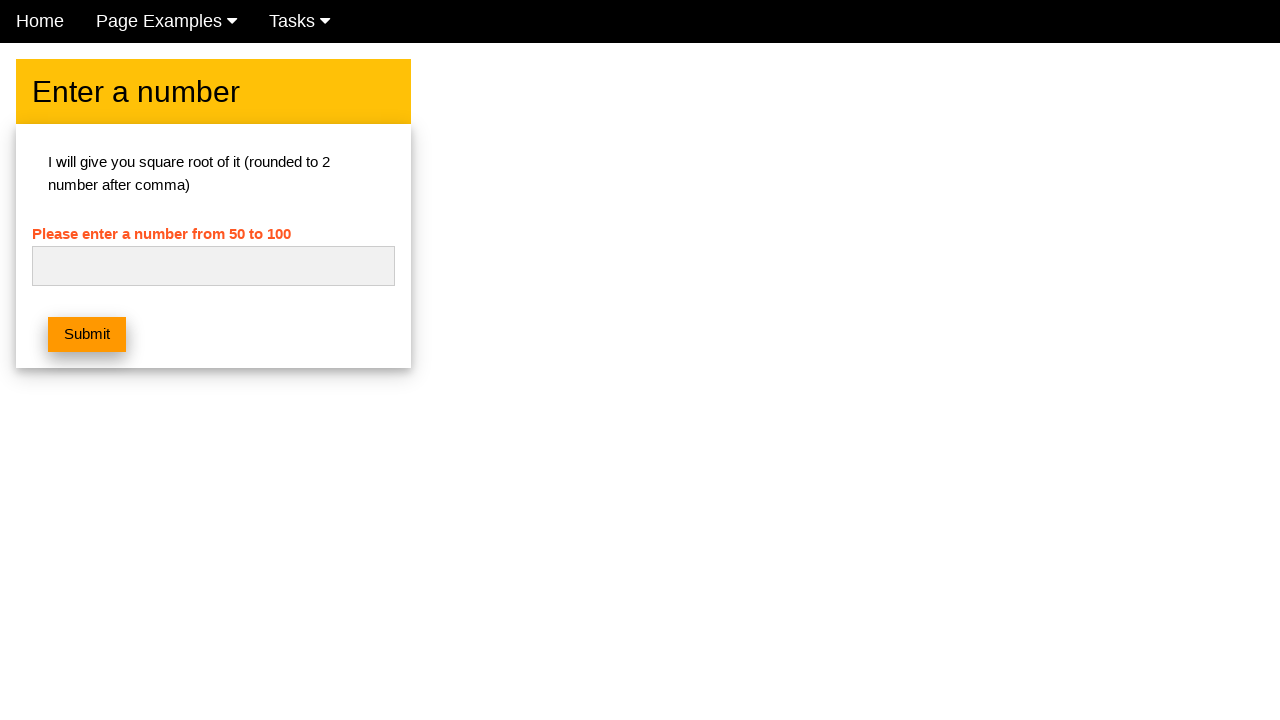

Cleared the number input field again on #numb
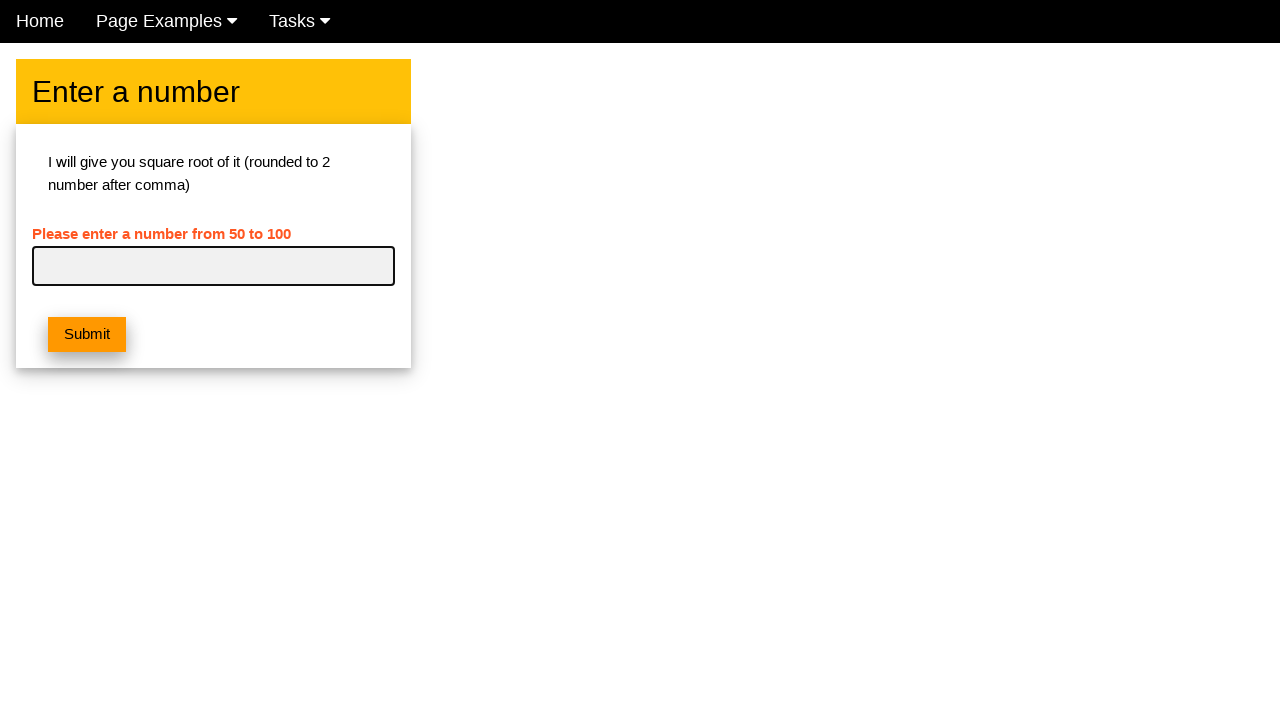

Entered '81' into the number input field again on #numb
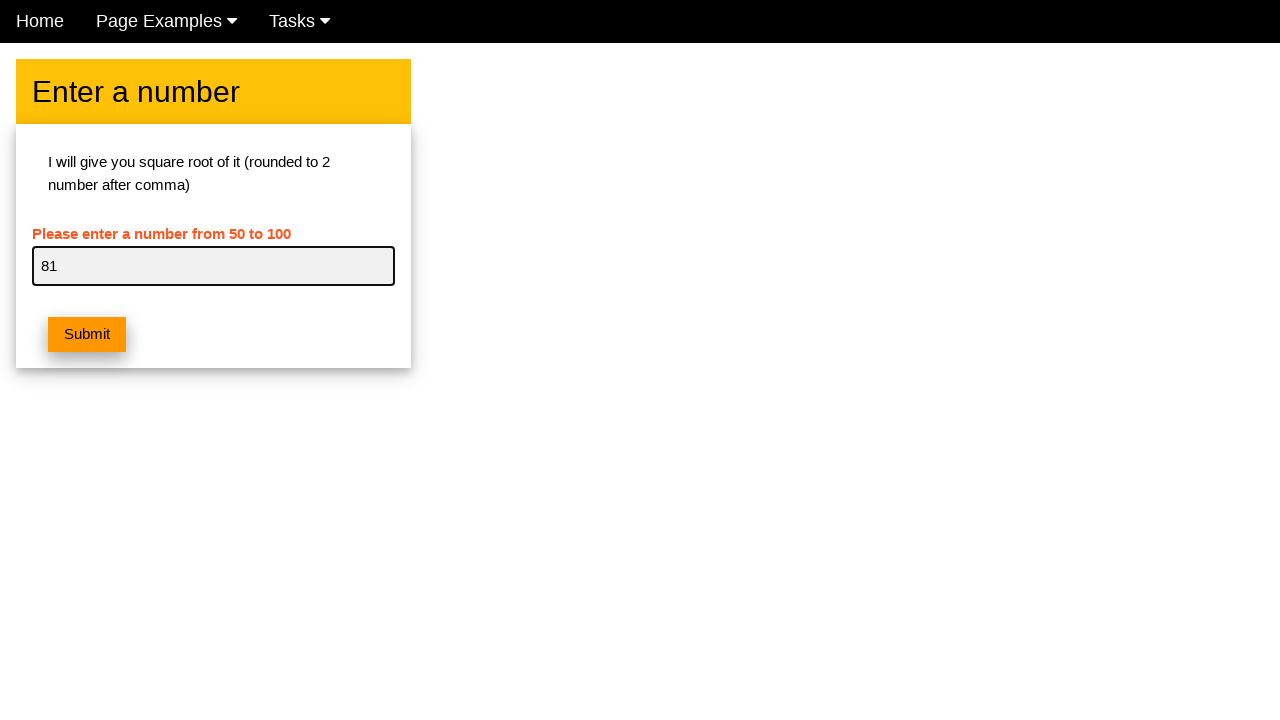

Clicked the submit button to trigger alert with dialog handler at (87, 335) on .w3-btn
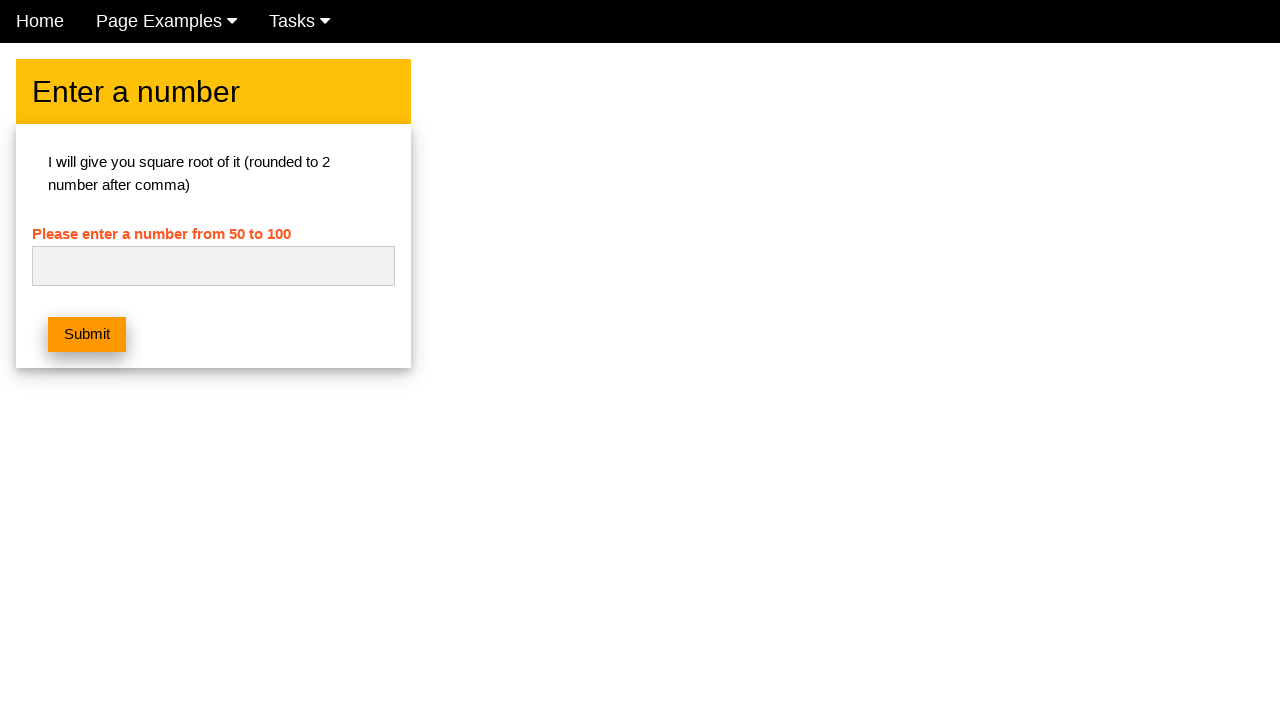

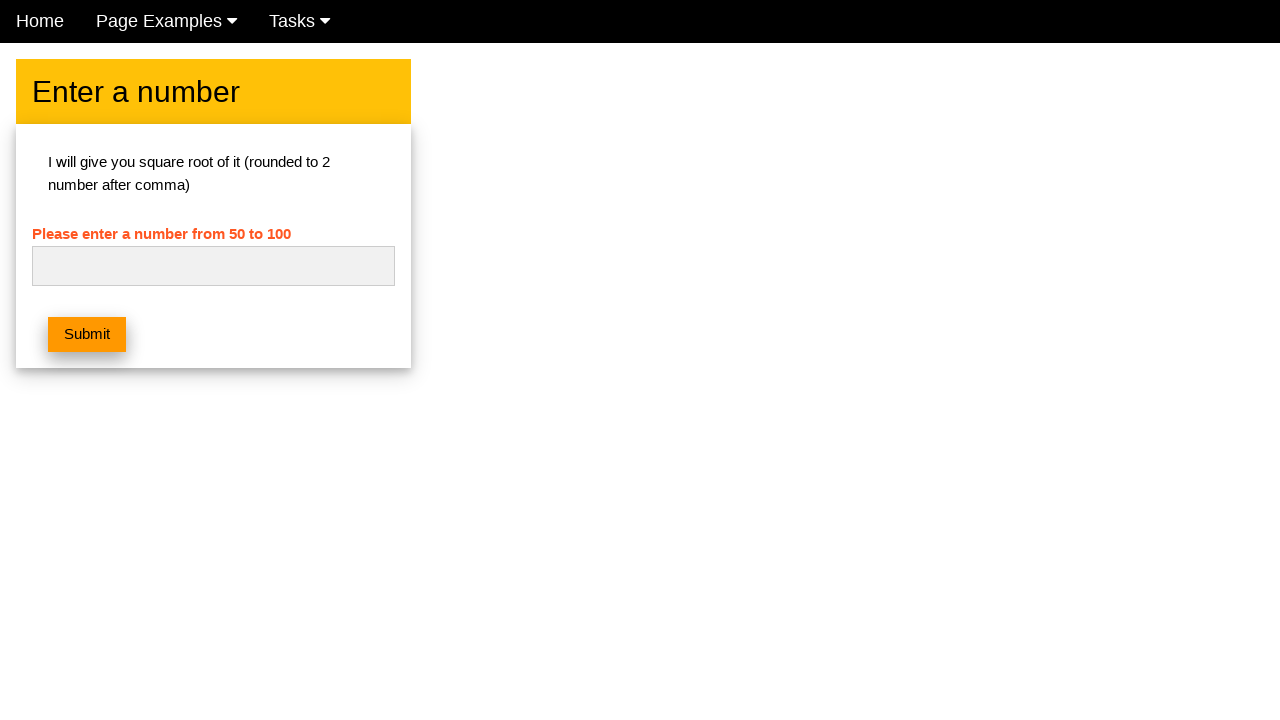